Tests scrolling to an iframe element that is initially out of view on the page

Starting URL: https://awesomeqa.com/selenium/frame_with_nested_scrolling_frame_out_of_view.html

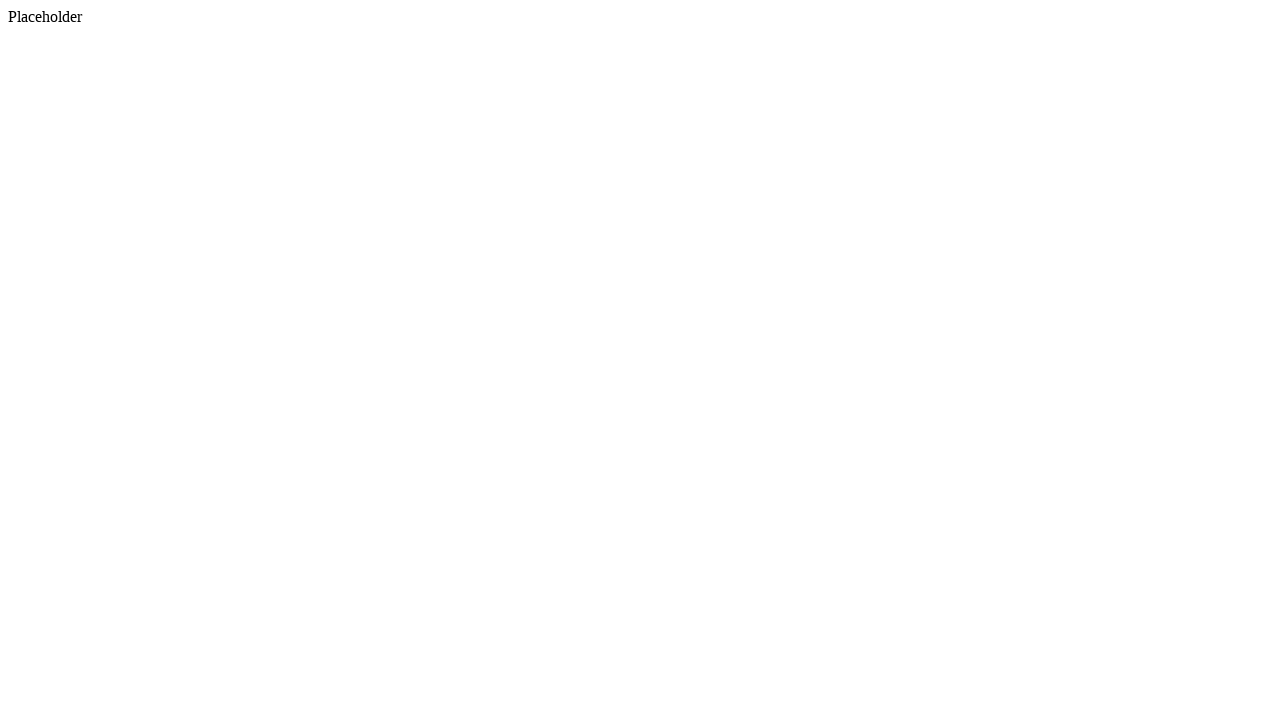

Navigated to iframe test page with nested scrolling and out-of-view frame
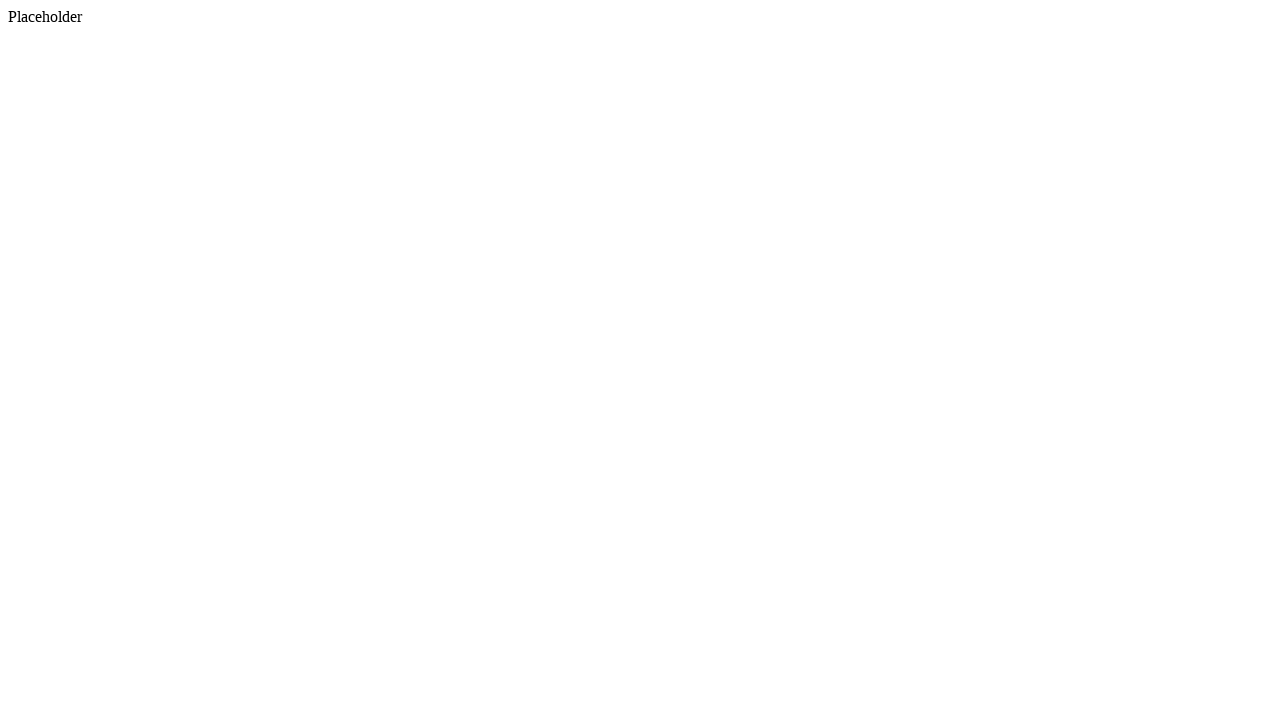

Located iframe element on page
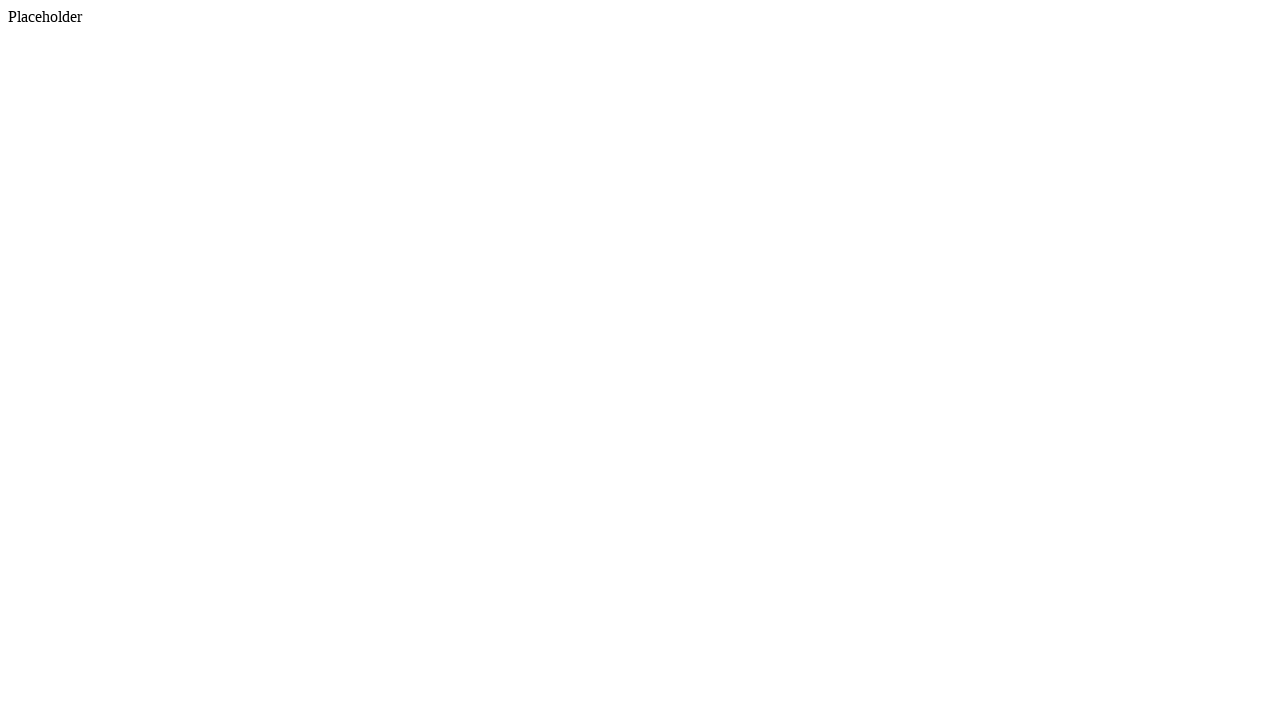

Scrolled iframe into view
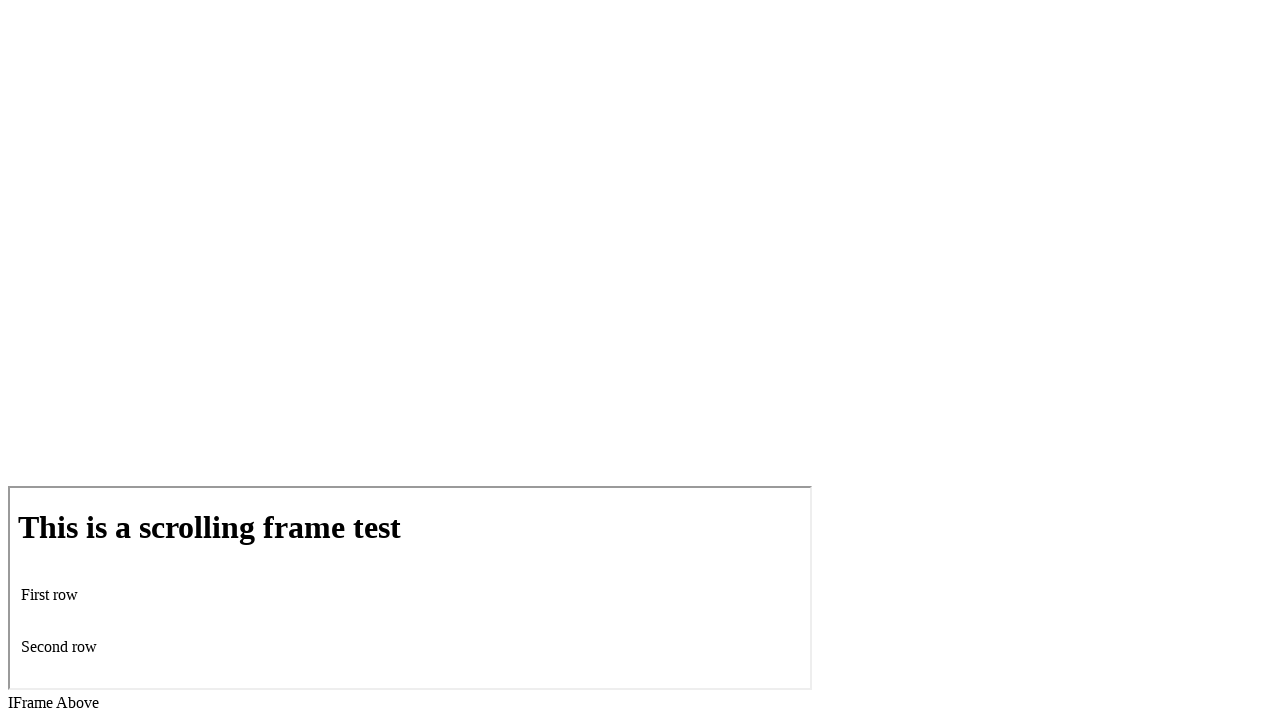

Waited 500ms for scroll animation to complete
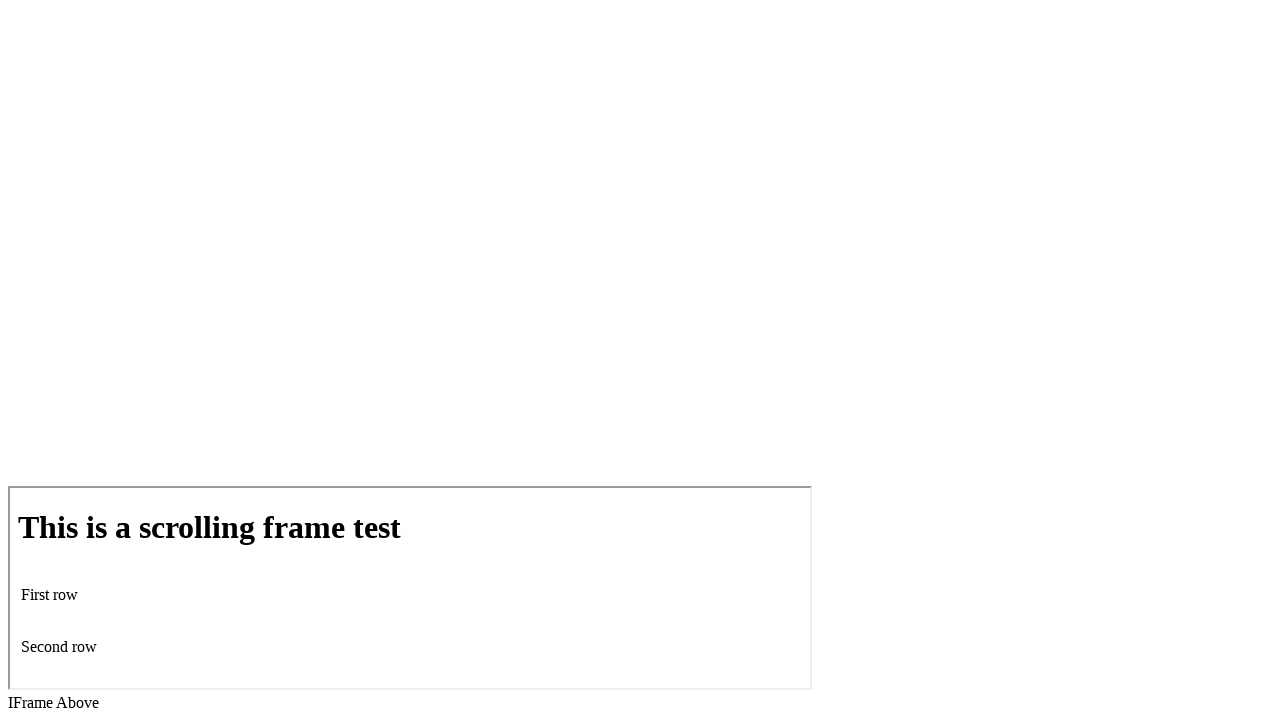

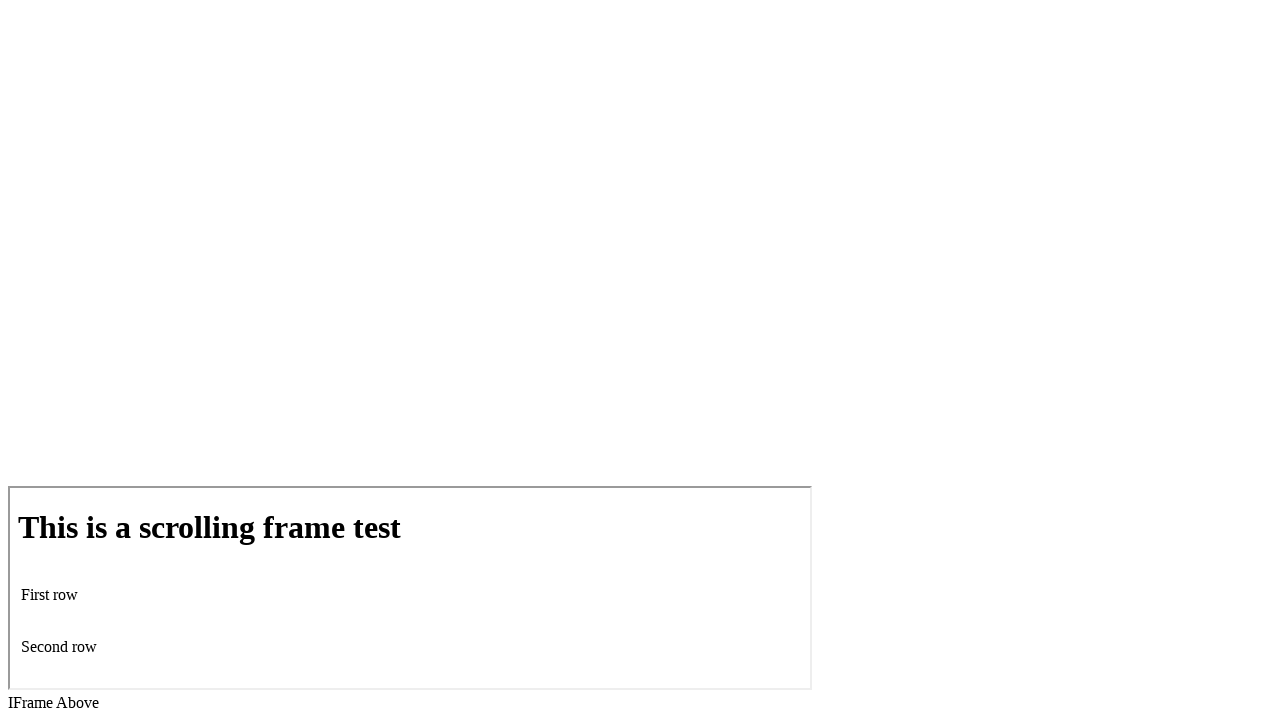